Tests input field functionality by entering a numeric value, clearing the field, and entering a different value to verify basic input operations work correctly.

Starting URL: http://the-internet.herokuapp.com/inputs

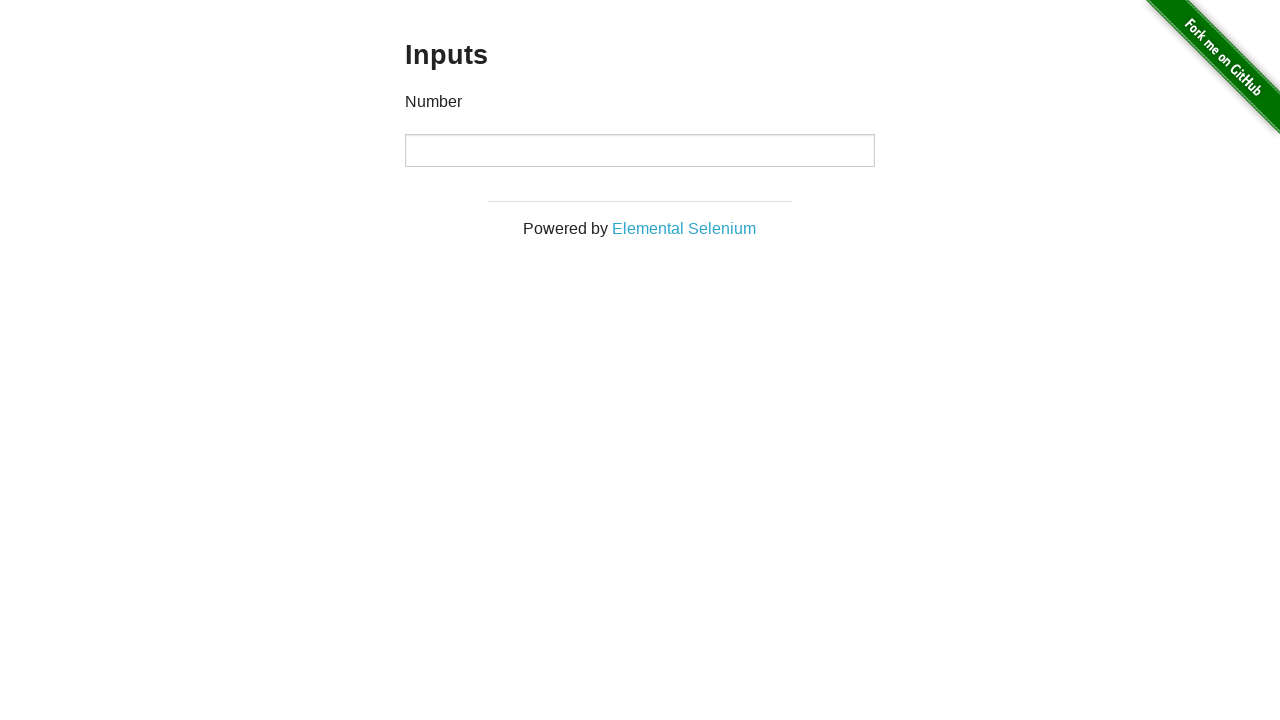

Entered numeric value '1000' into input field on input
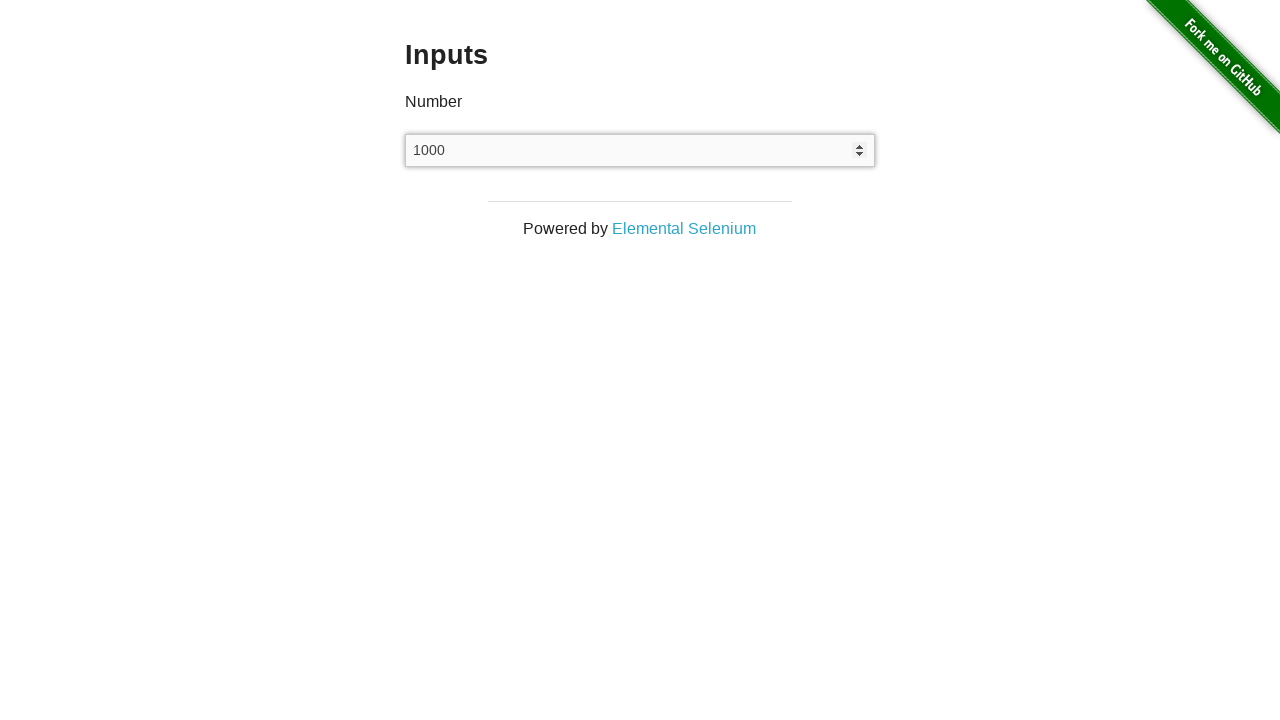

Waited 1 second to observe the entered value
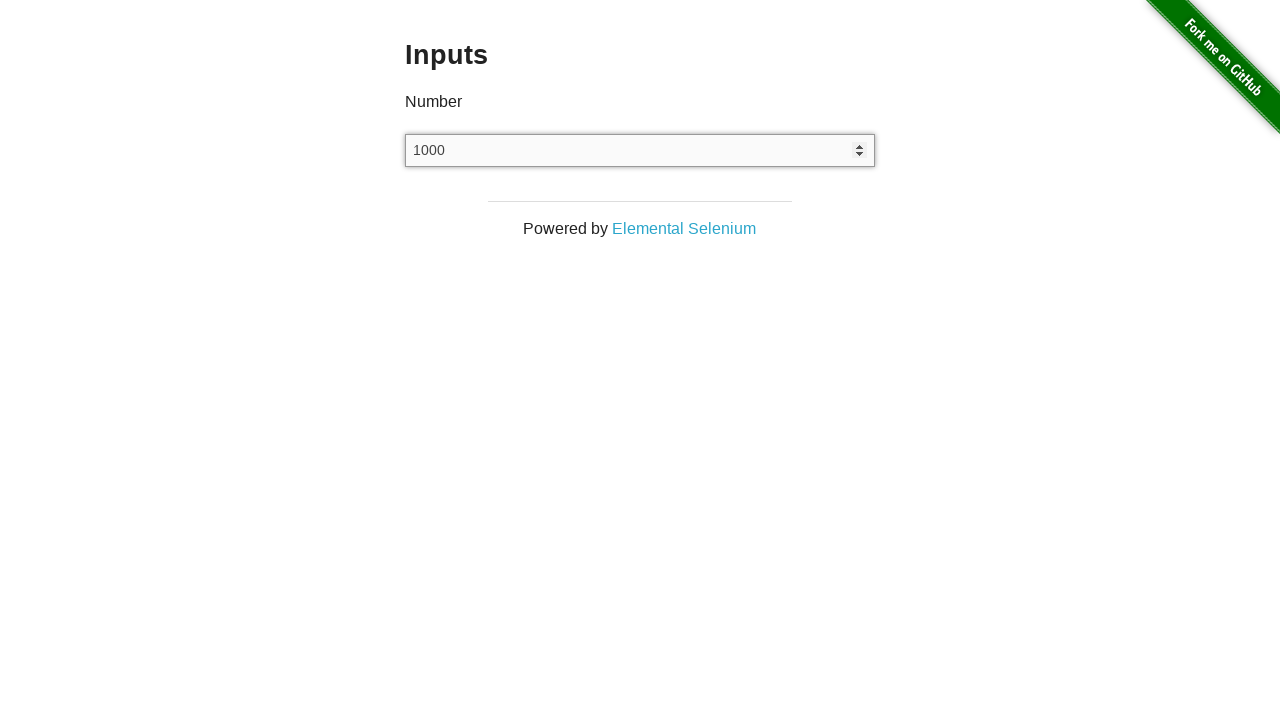

Cleared the input field on input
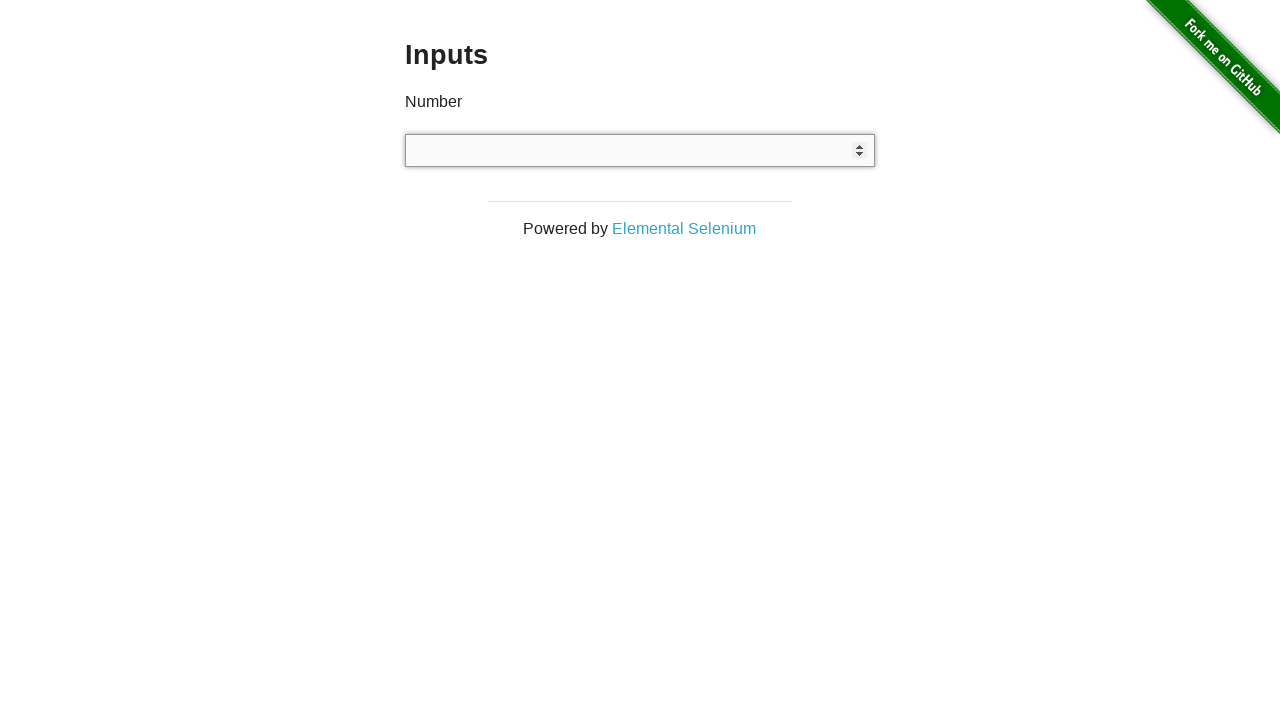

Entered numeric value '999' into input field on input
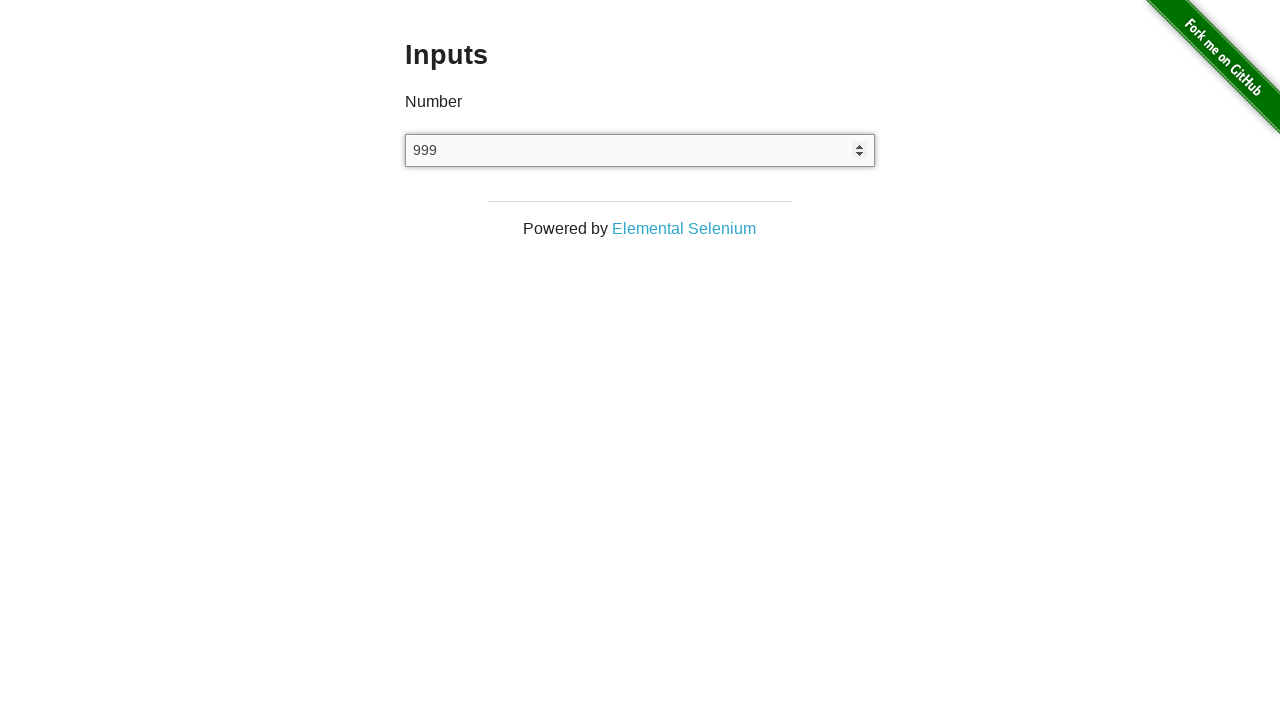

Waited 1 second to observe the final value
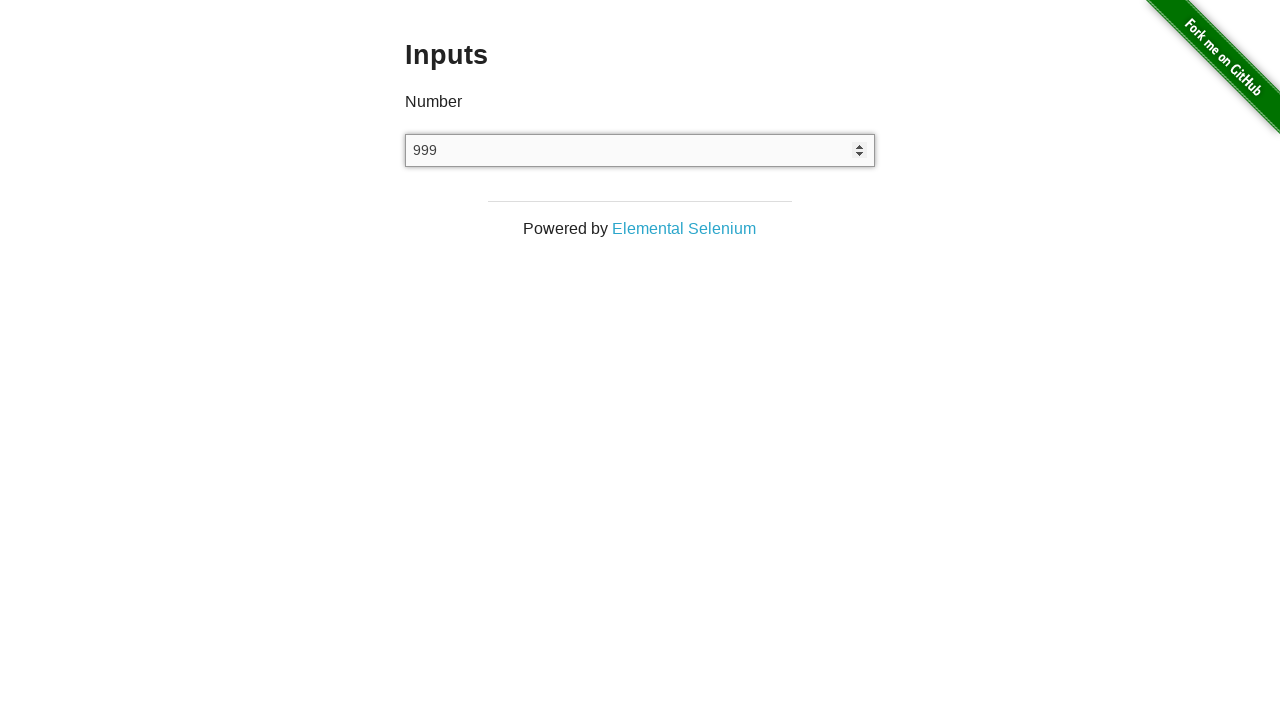

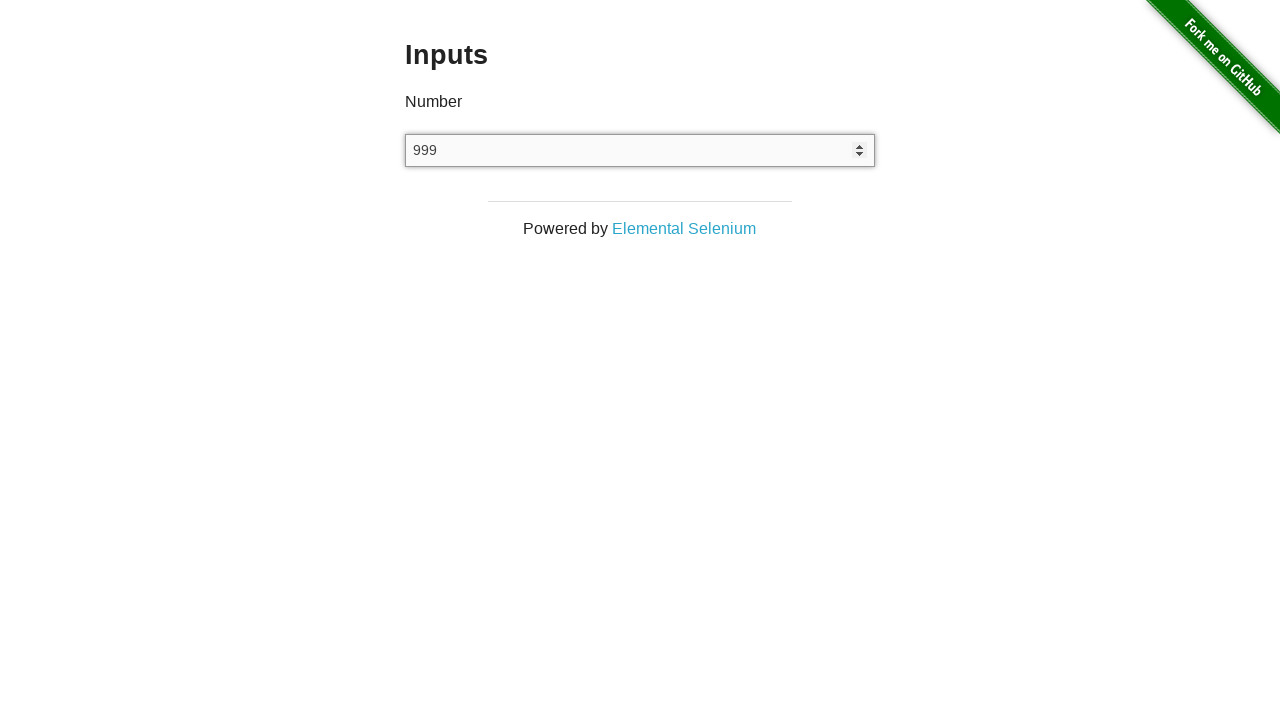